Verifies that images on the page have alt attributes and counts those without alt text

Starting URL: https://mundomac.com/

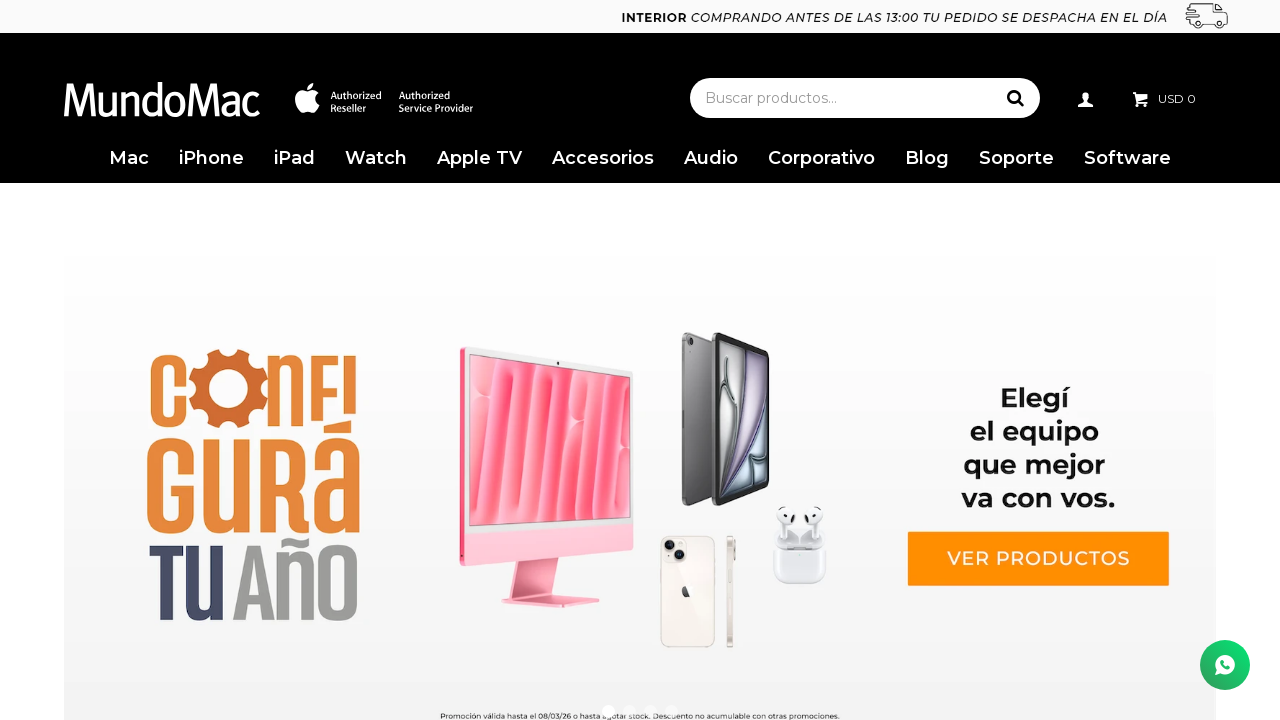

Navigated to https://mundomac.com/
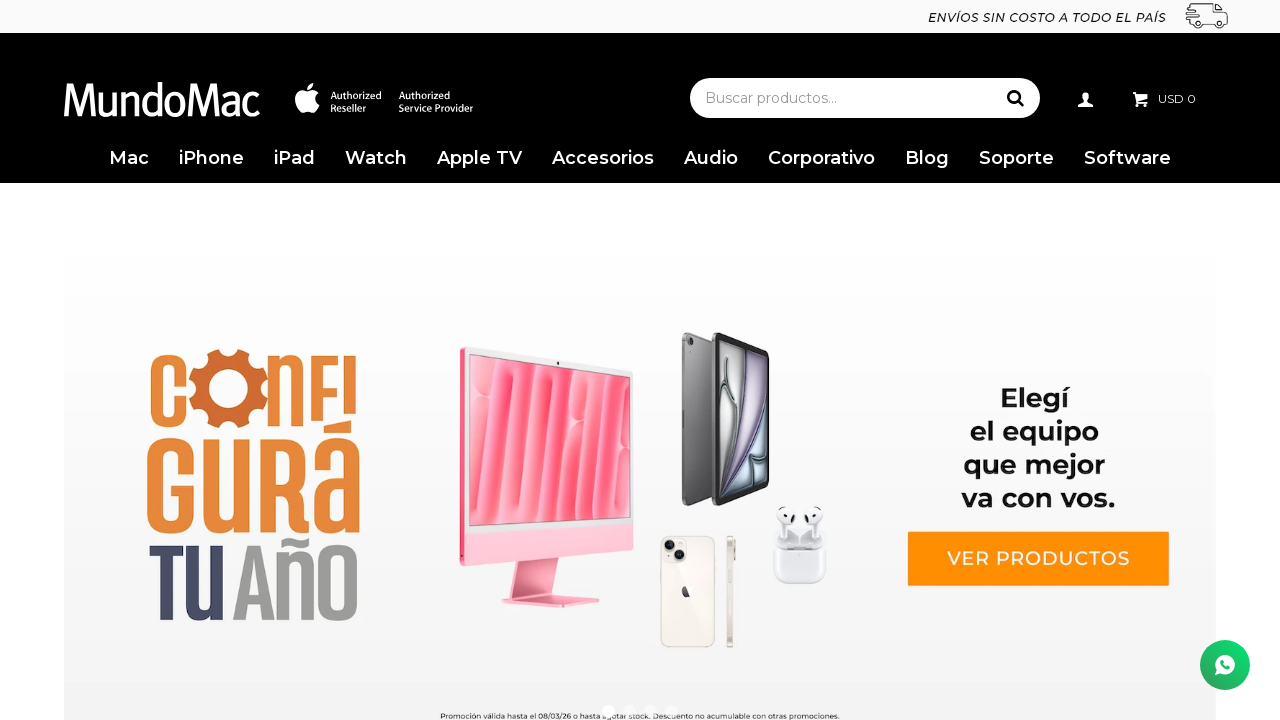

Located all img elements on the page
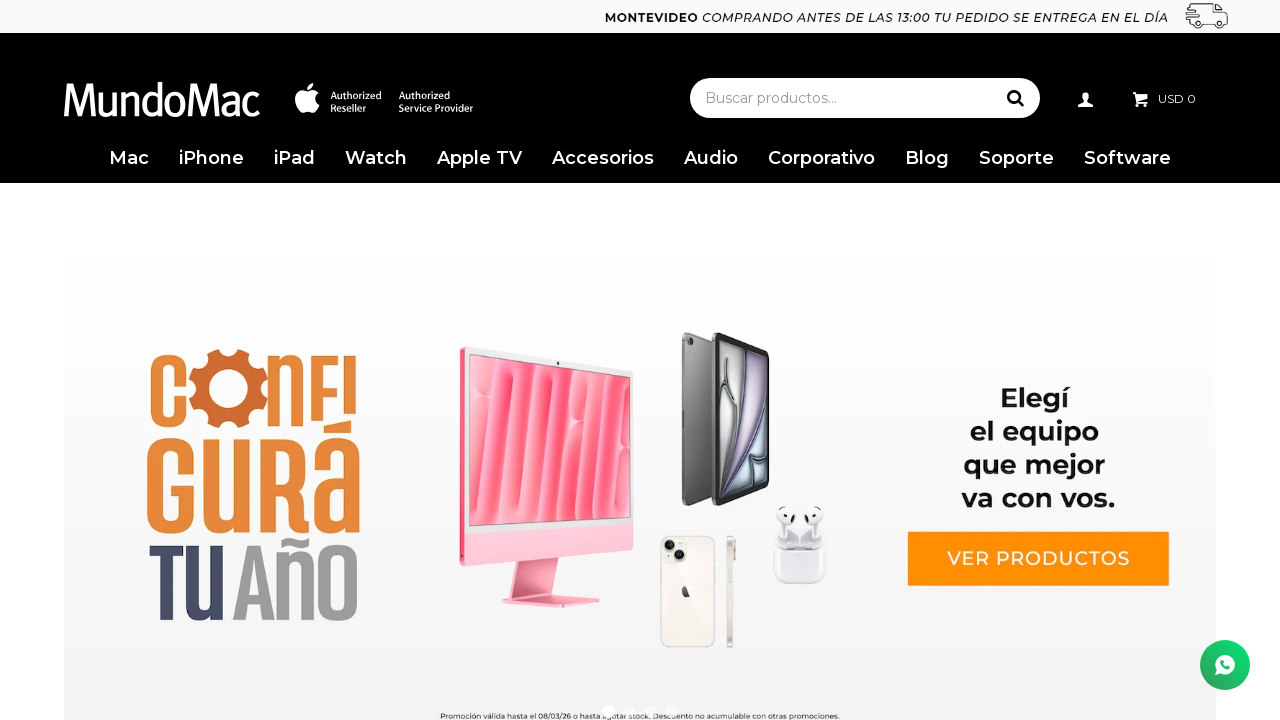

Analyzed all images for alt attributes - found 11 images without alt text
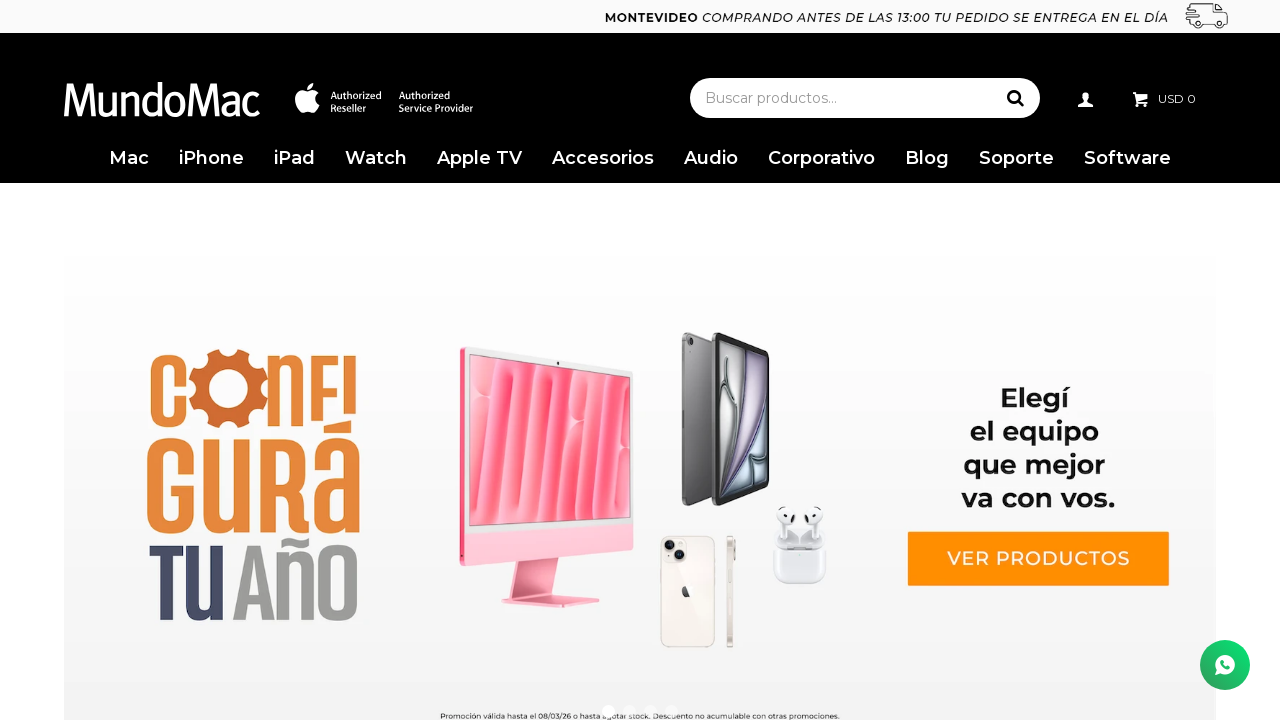

Verification complete: 11 images lack alt text
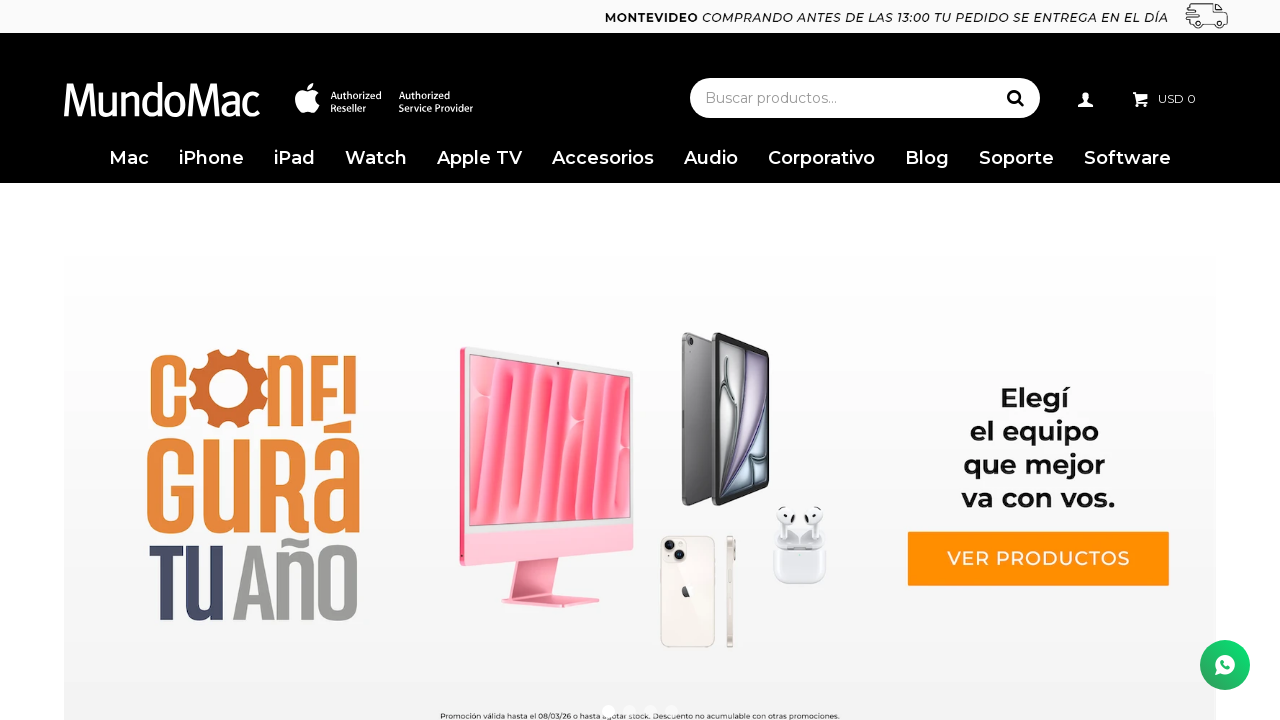

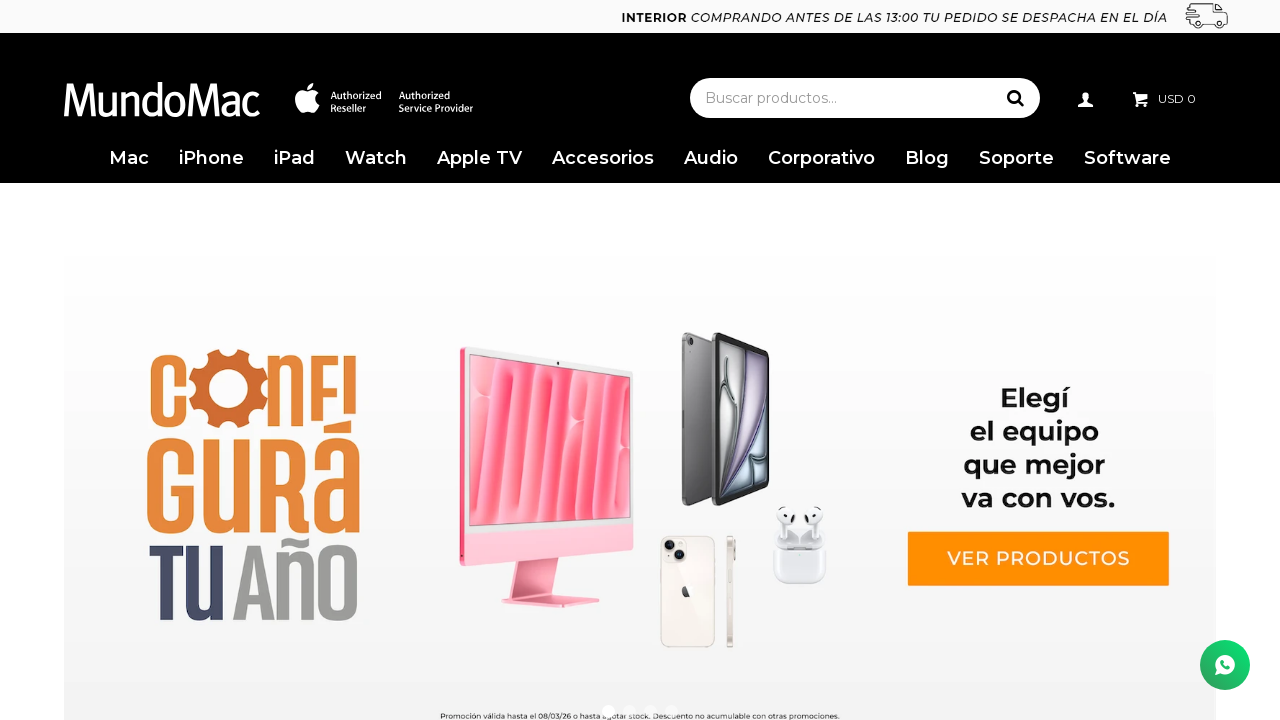